Tests radio button, checkbox, and switch toggle interactions on a Bootstrap-themed demo page by checking and unchecking various form controls

Starting URL: https://bootswatch.com/default

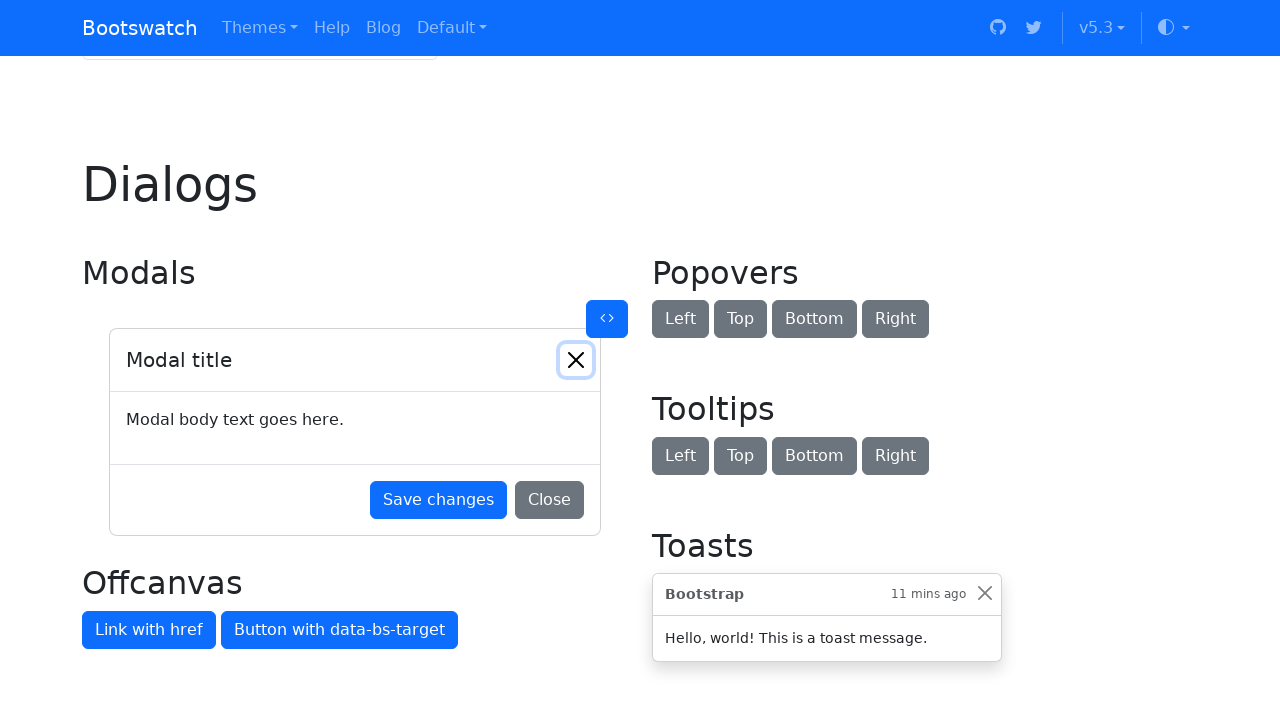

Checked radio option 2 at (90, 361) on internal:label="Option two can be something else and selecting it will deselect 
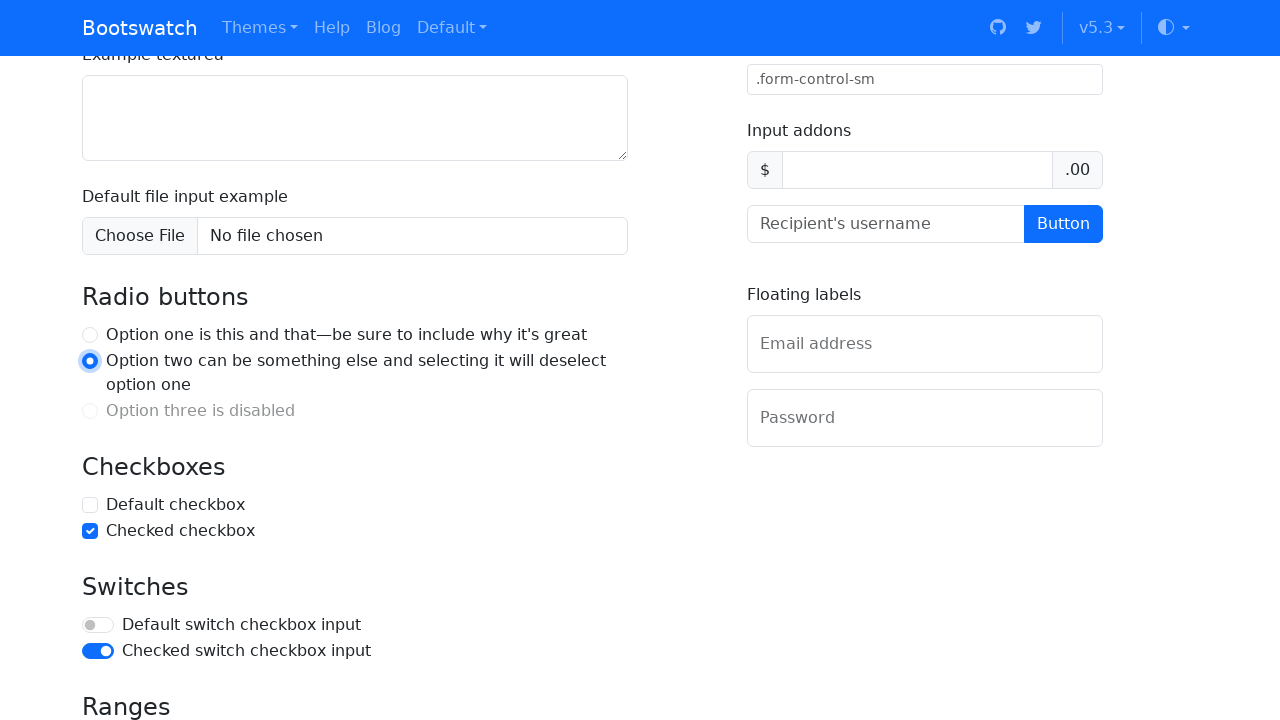

Checked radio option 1, which deselected option 2 at (90, 335) on internal:label="Option one is this and that\u2014be sure to include why it's gre
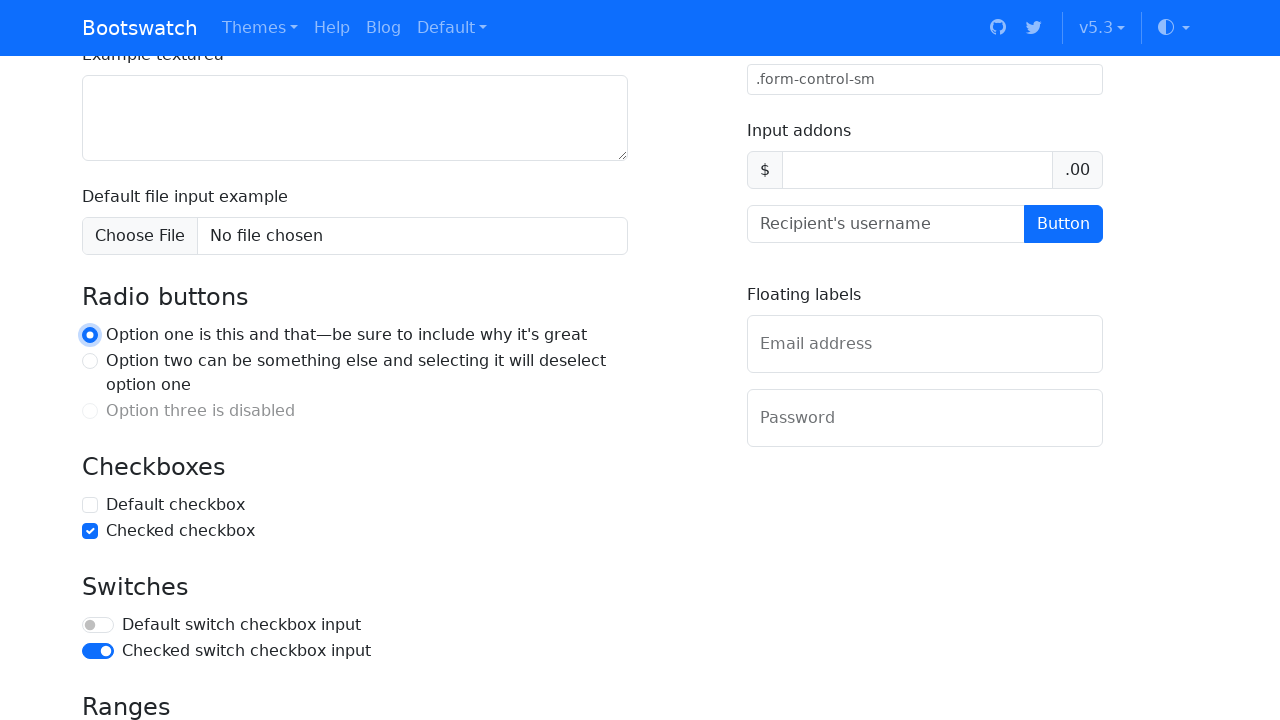

Checked the default checkbox at (90, 505) on internal:label="Default checkbox"i
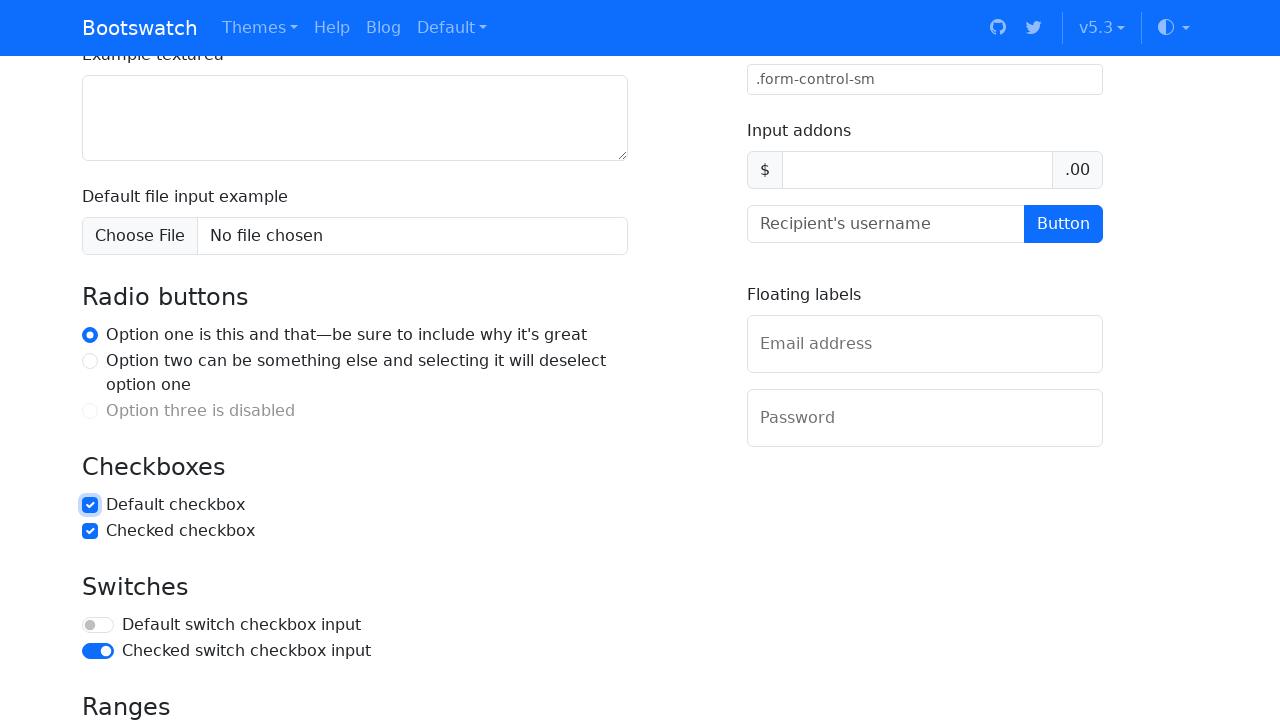

Unchecked the default checkbox at (90, 505) on internal:label="Default checkbox"i
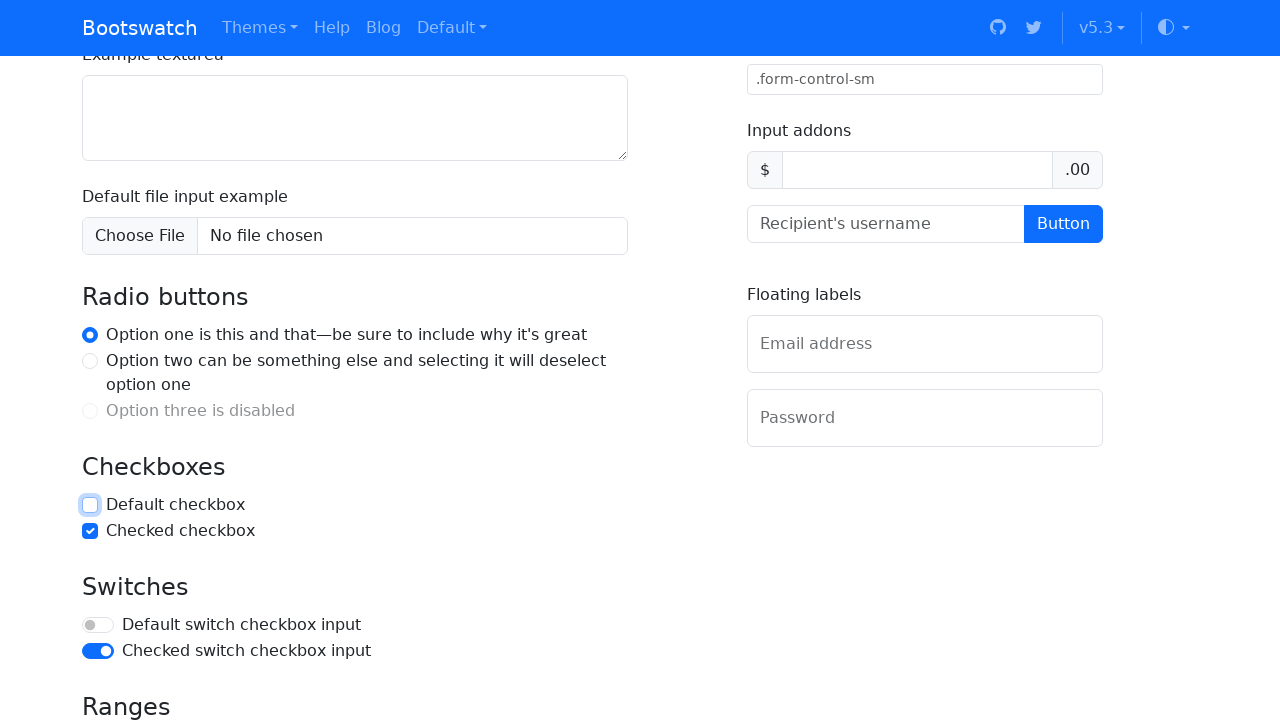

Set default checkbox to checked state
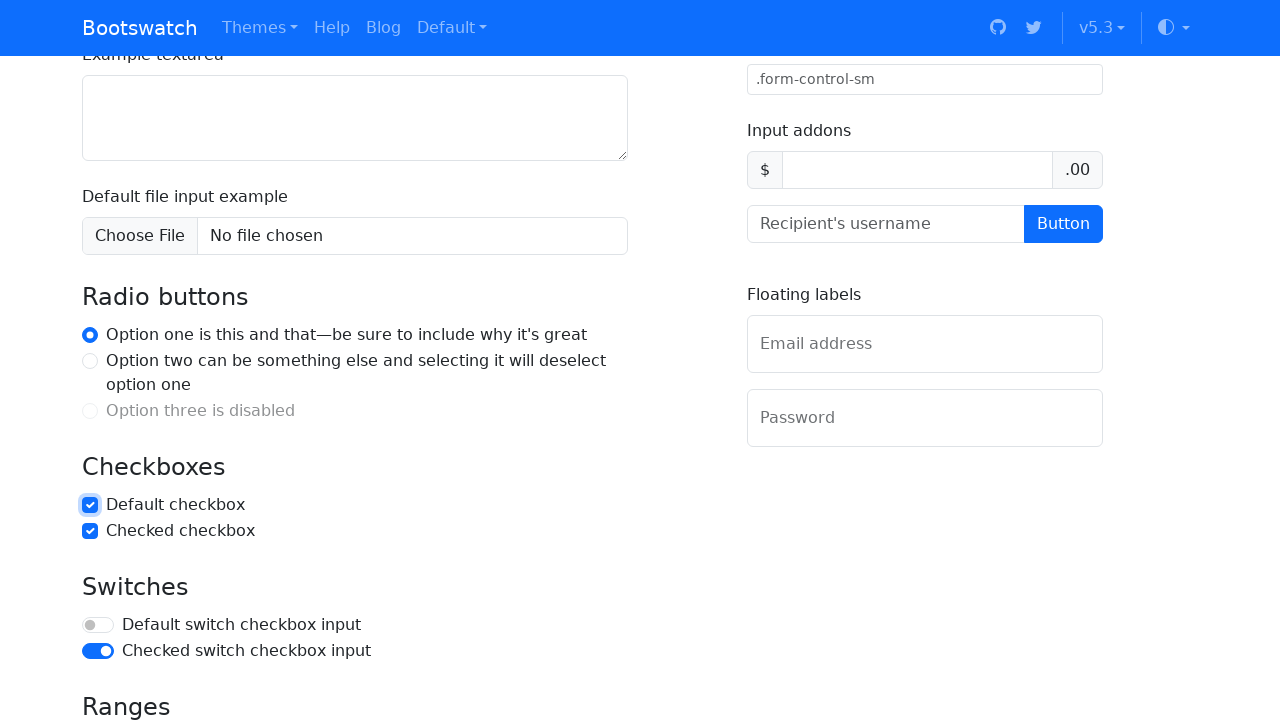

Set default checkbox to unchecked state
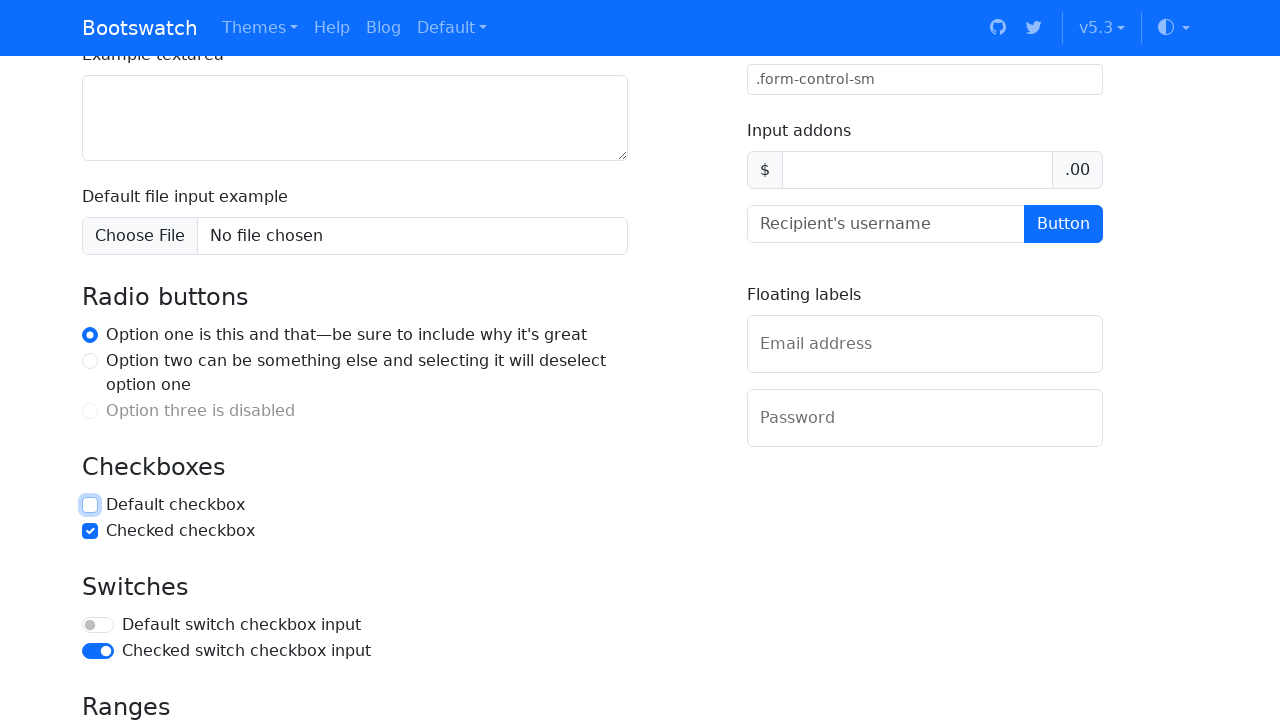

Checked the default switch toggle at (98, 625) on internal:label="Default switch checkbox input"i
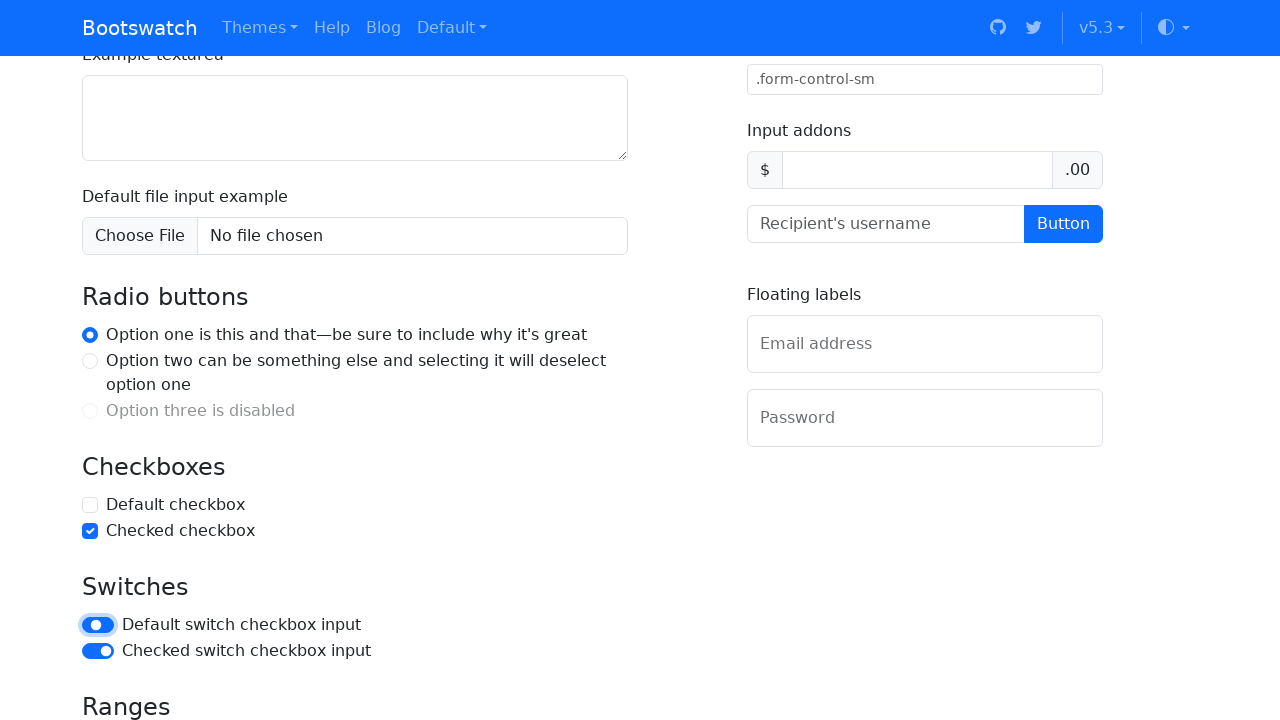

Unchecked the default switch toggle at (98, 625) on internal:label="Default switch checkbox input"i
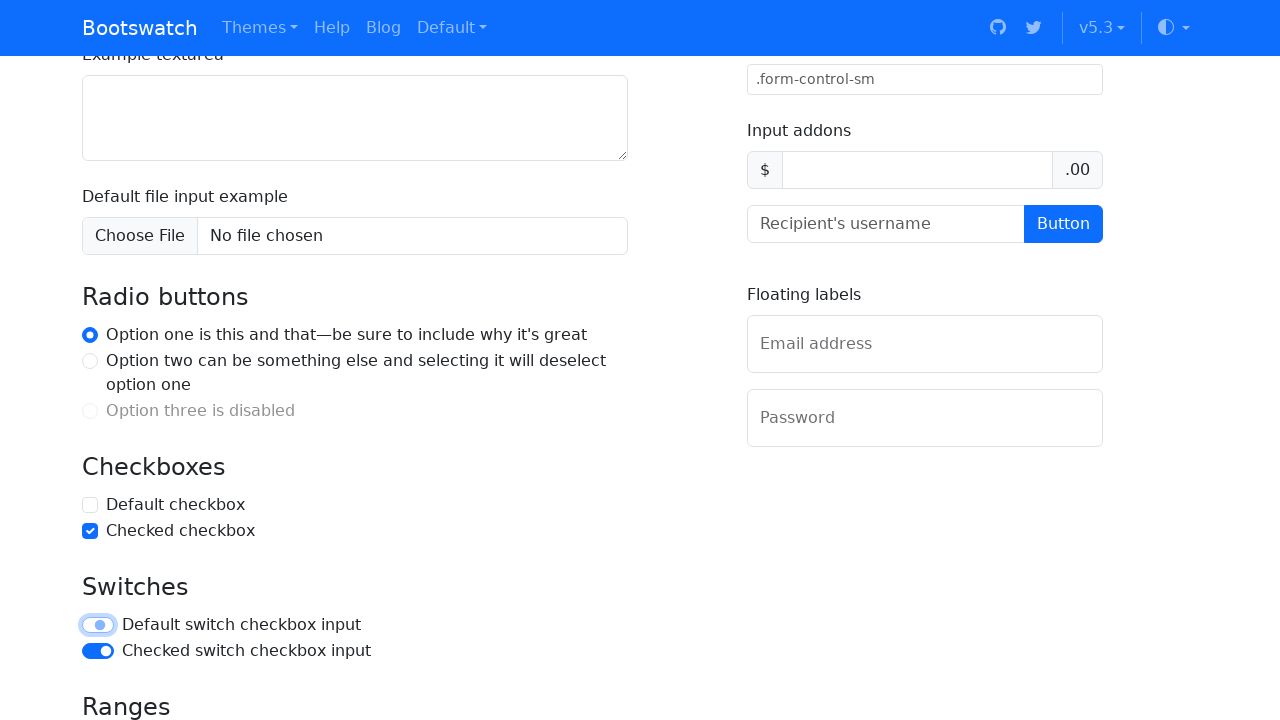

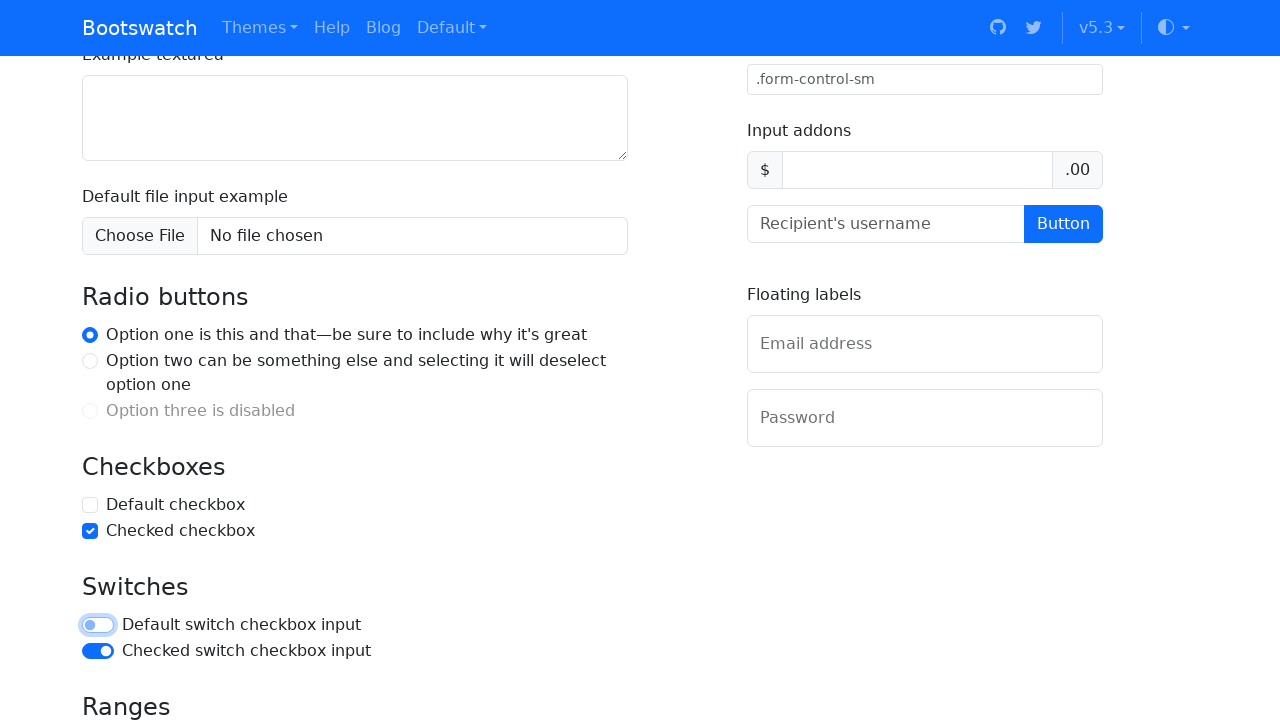